Tests handling multiple browser windows by clicking a link that opens a new window, iterating through window handles to find the new window, then switching between windows and verifying their titles

Starting URL: http://the-internet.herokuapp.com/windows

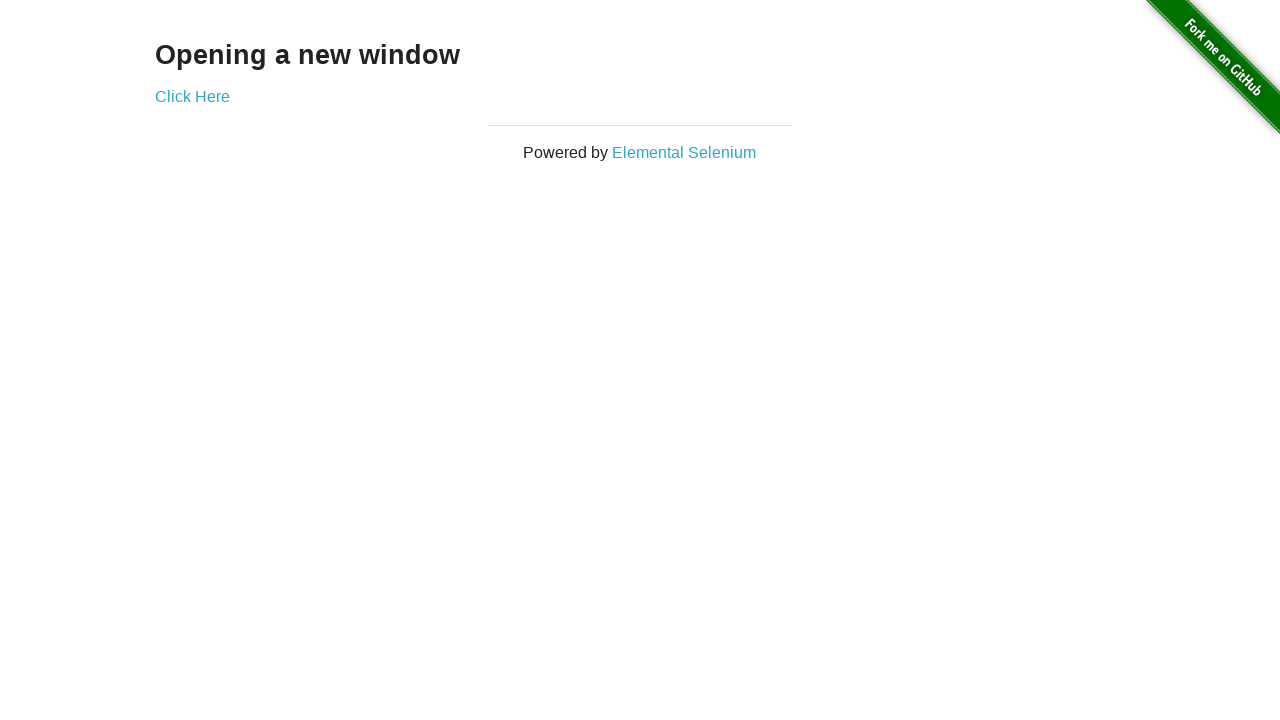

Stored reference to first page
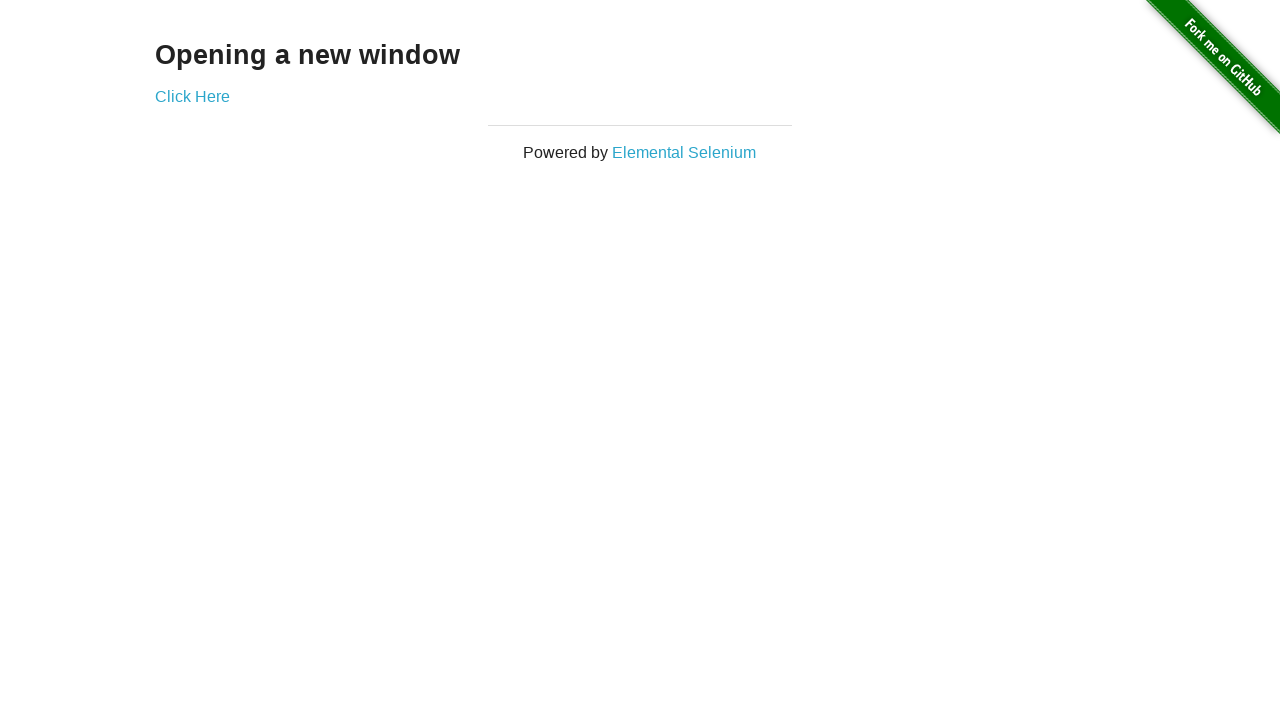

Clicked link to open new window at (192, 96) on .example a
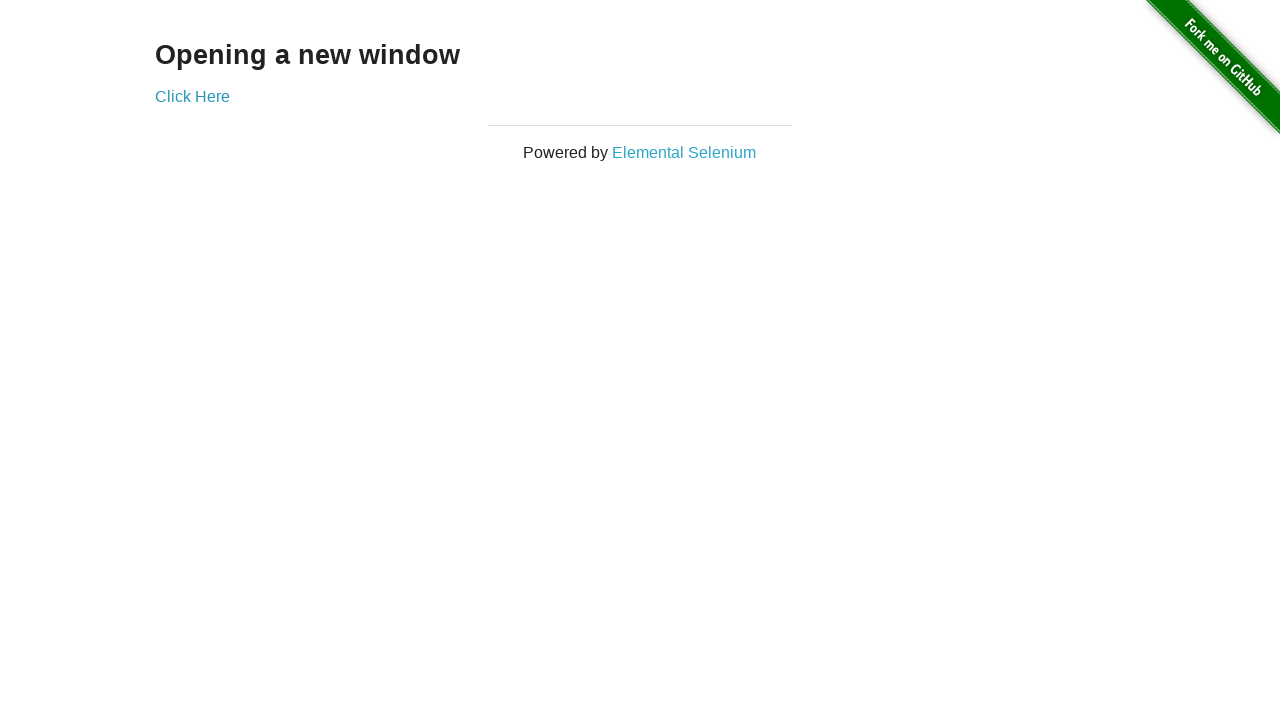

Captured new page object from context
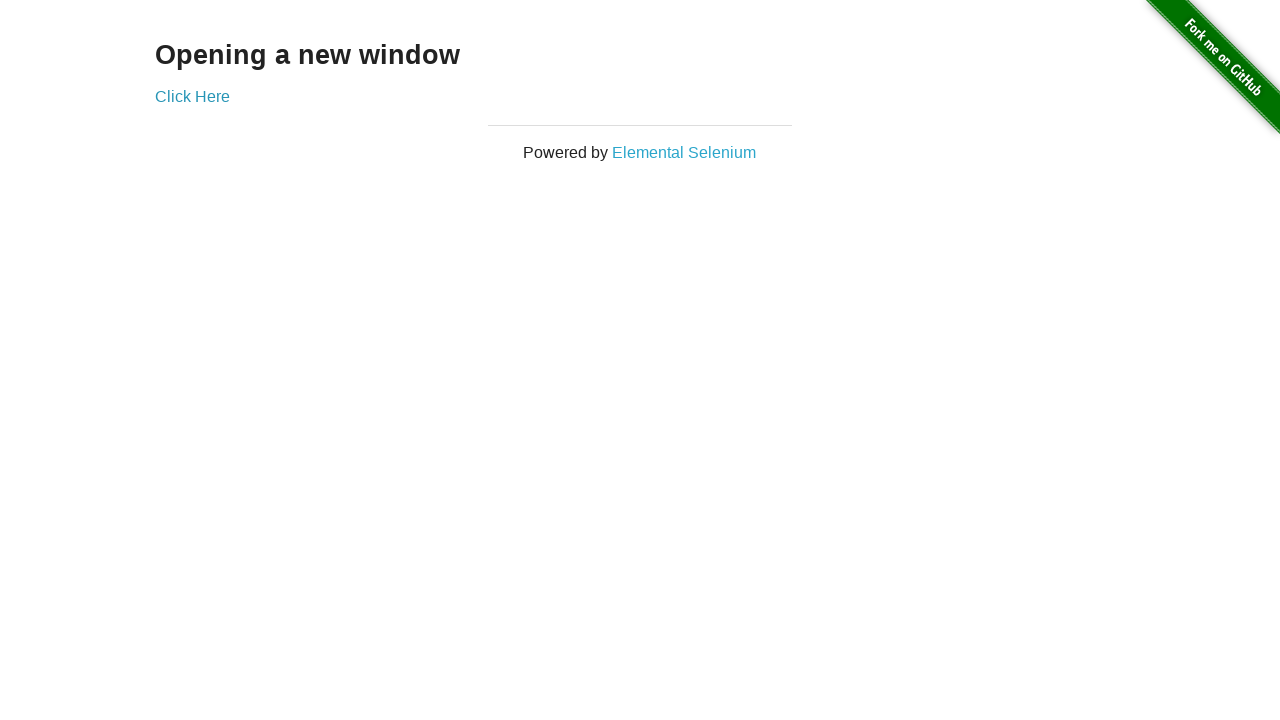

New window loaded completely
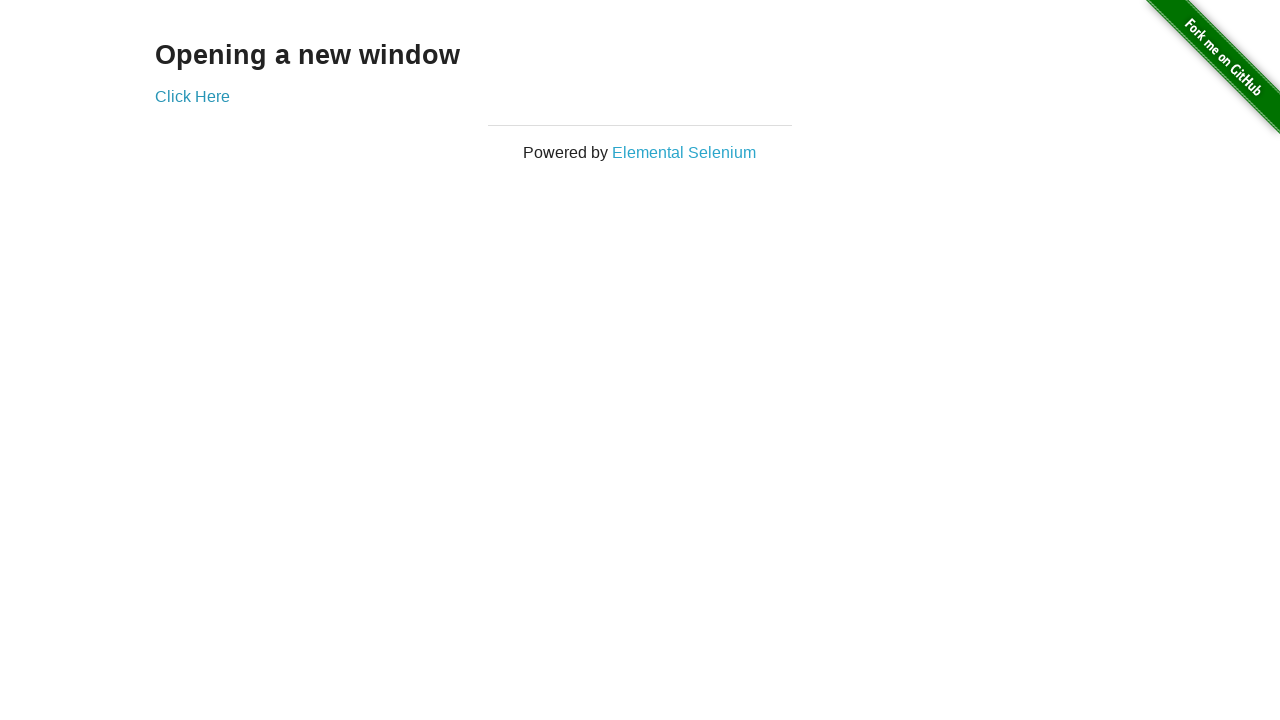

Verified first window title is not 'New Window'
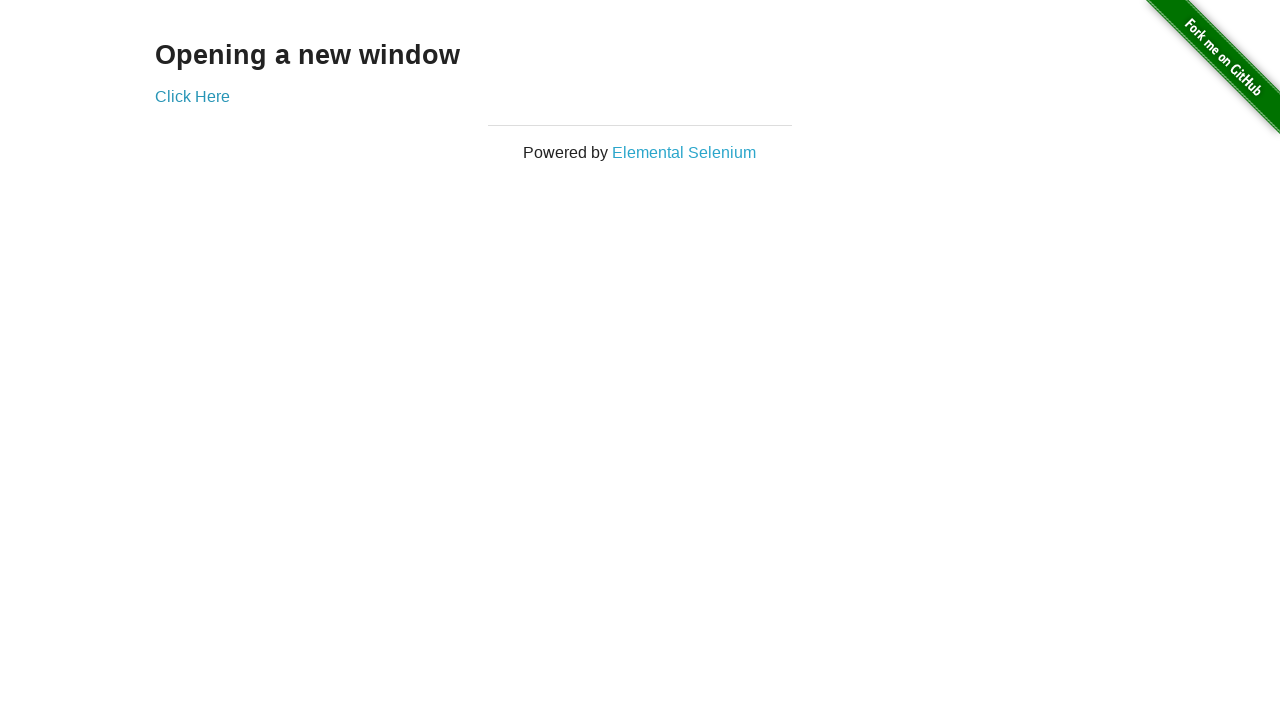

Verified new window title is 'New Window'
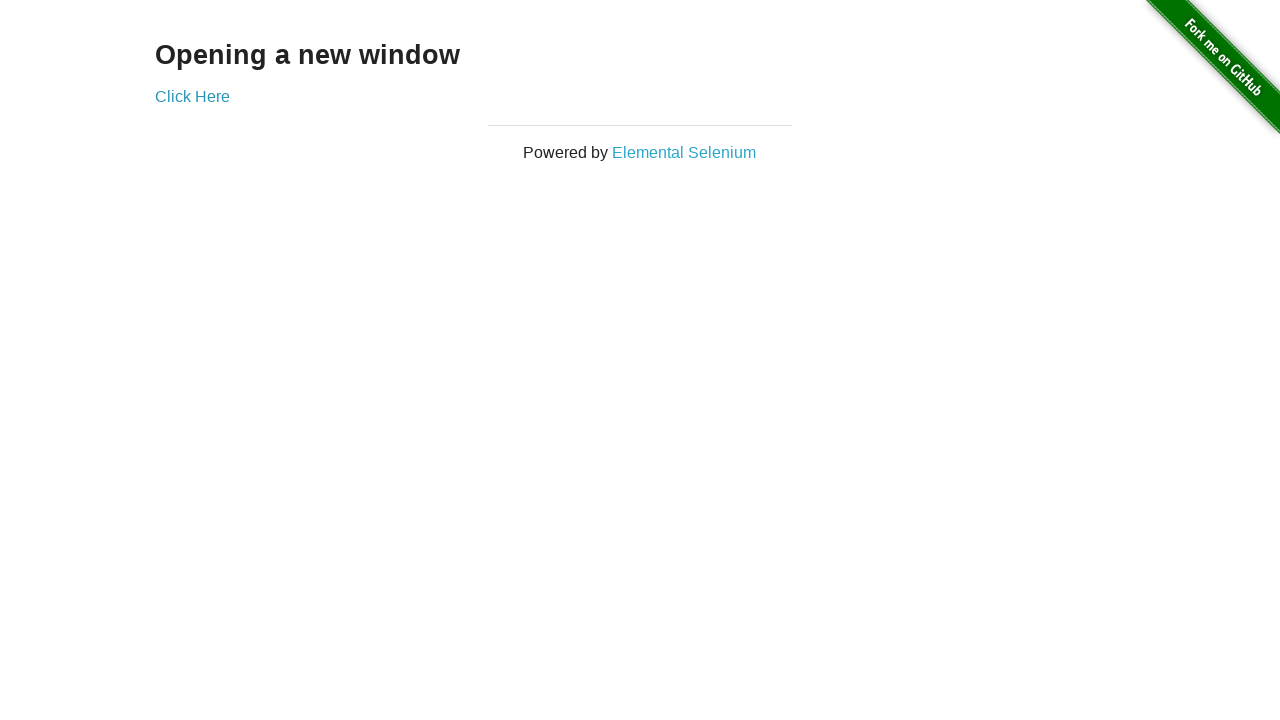

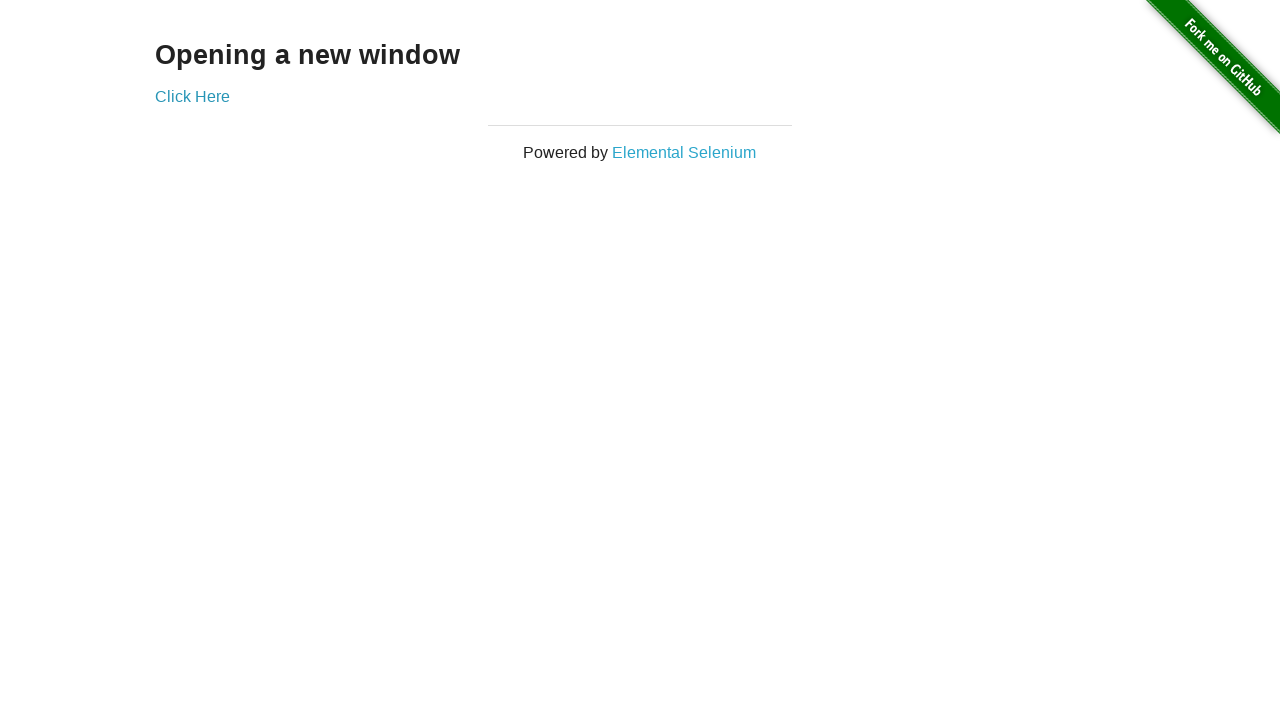